Tests switching the website language to French by clicking the language selector and navigating to the FR version

Starting URL: https://zt.com.ua/

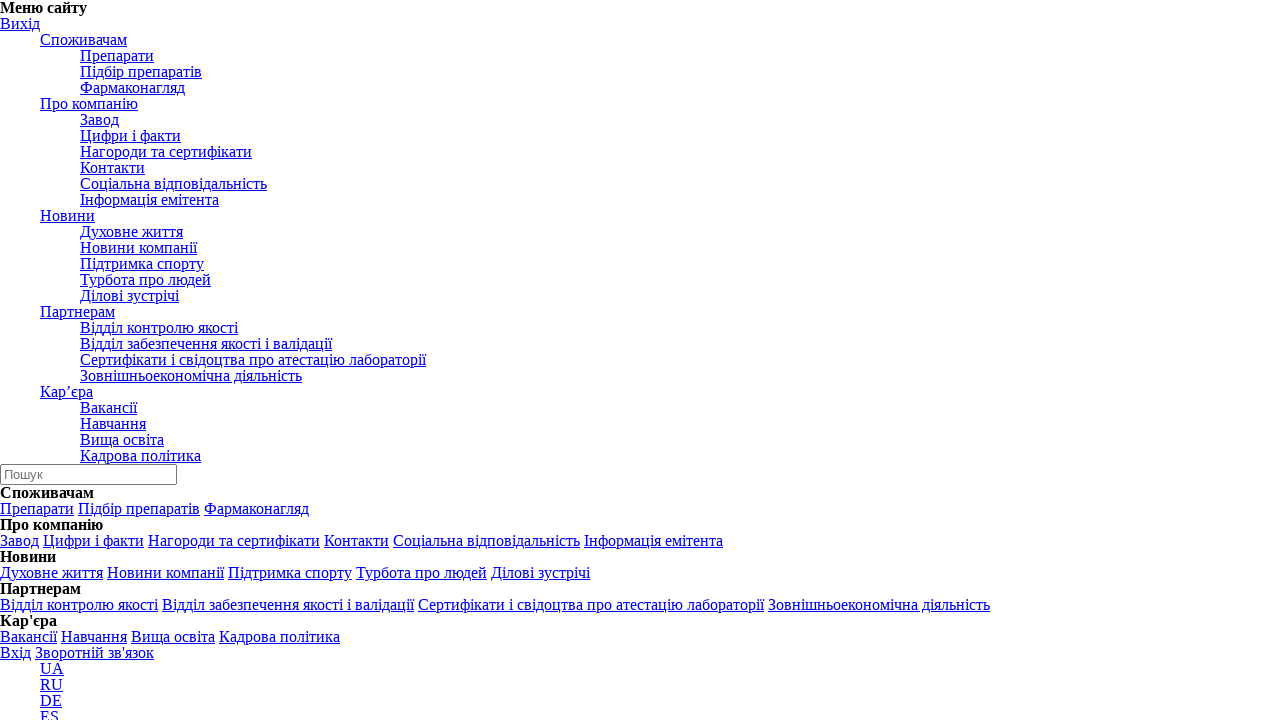

Clicked language selector at (12, 360) on .language > a
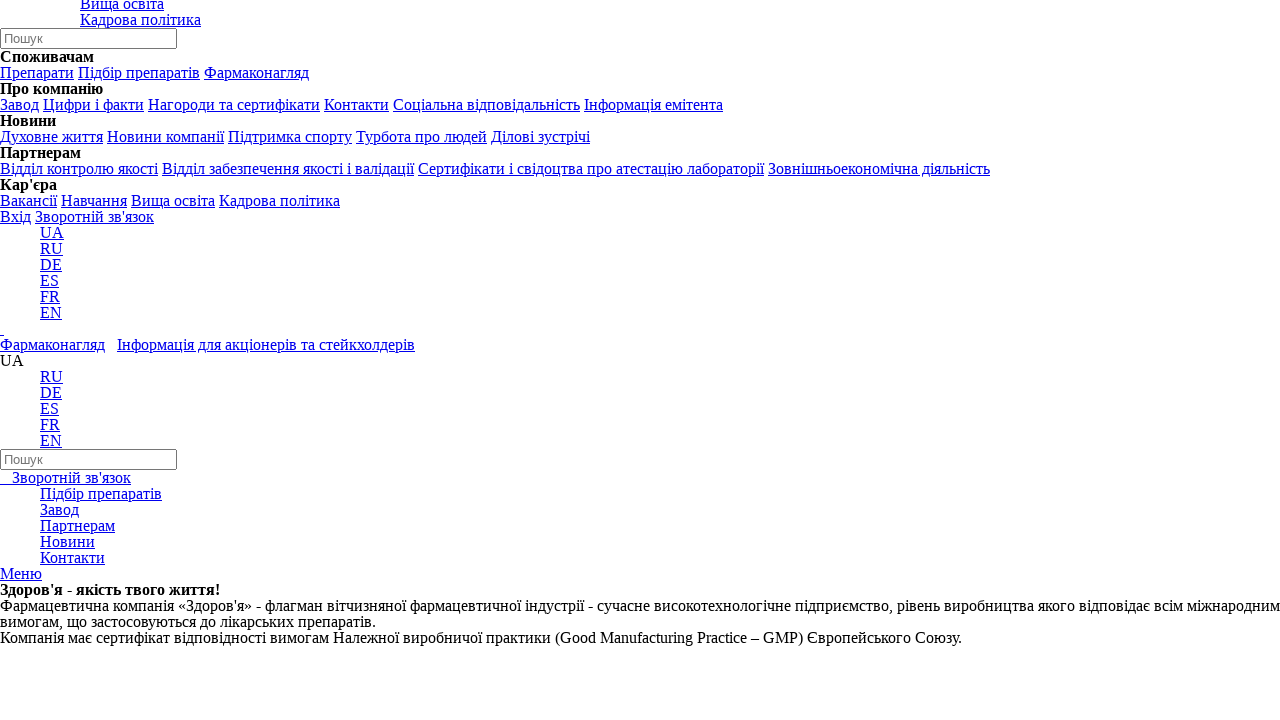

Clicked French language option to navigate to FR version at (50, 424) on .lang-item:nth-child(4) > [href="https://zt.com.ua/fr/"]
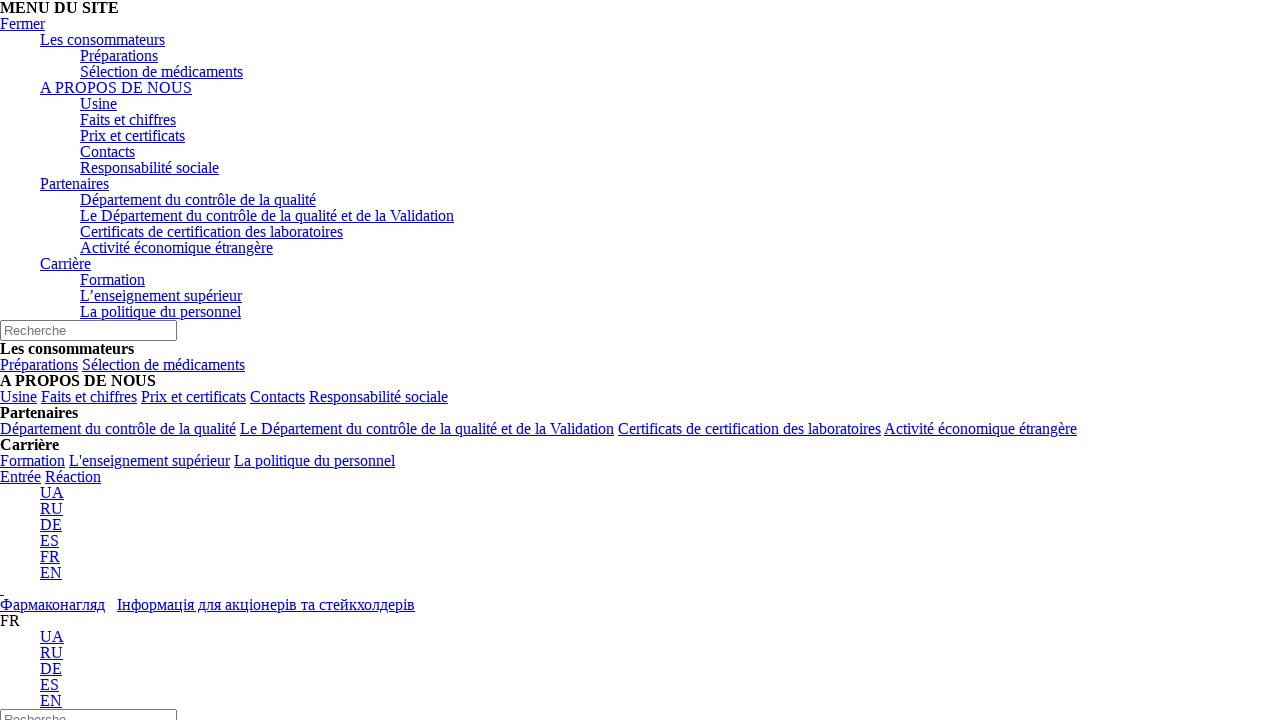

French page loaded successfully - header confirmed
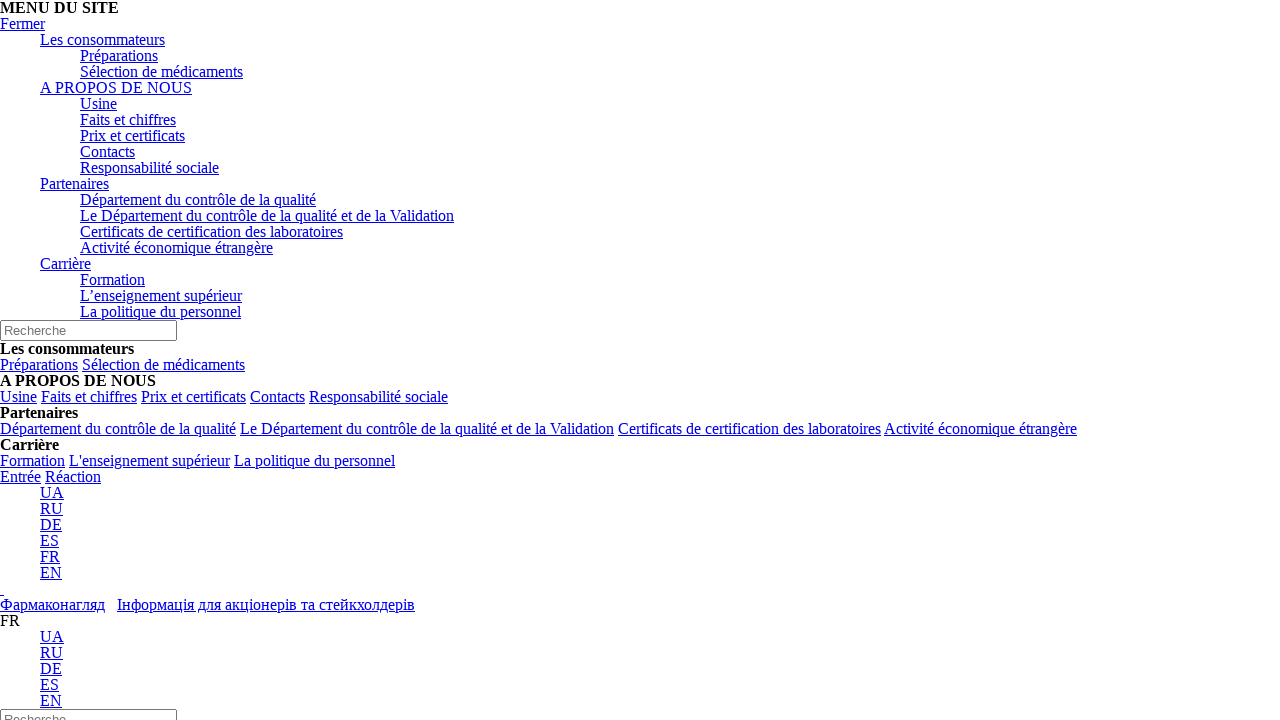

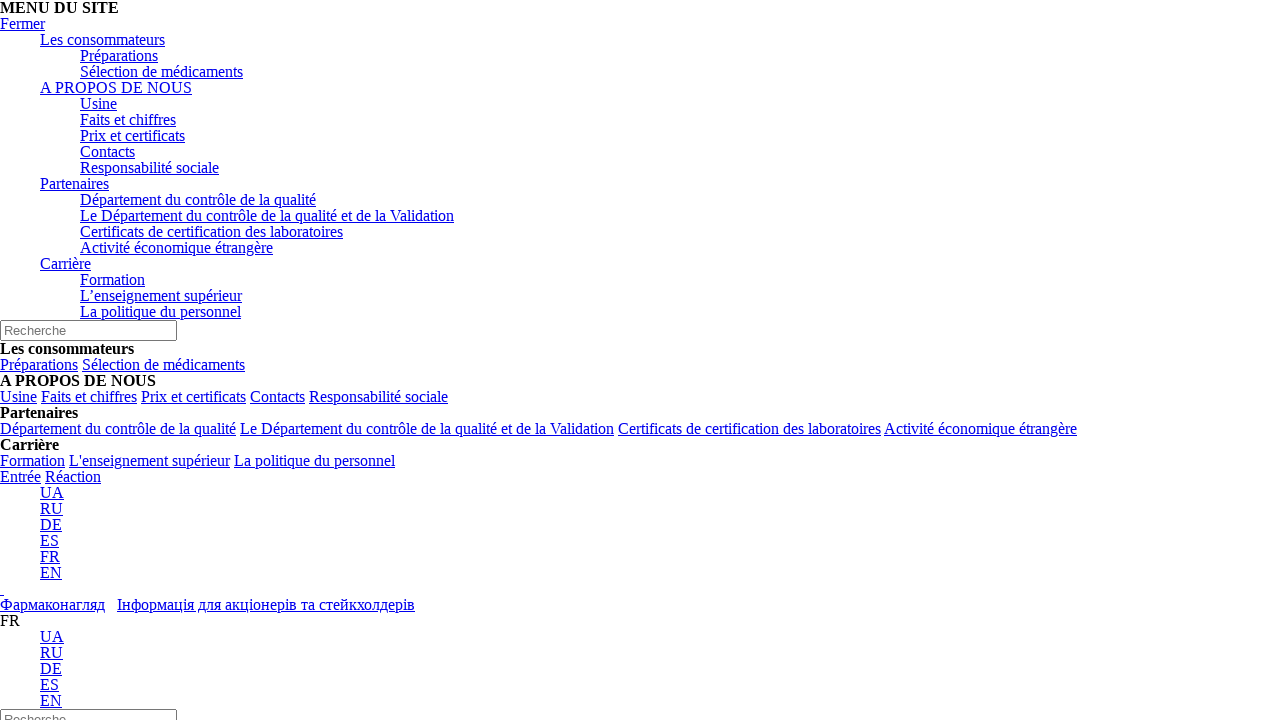